Tests AJAX functionality by clicking a button that triggers an asynchronous request and waiting for a success label to appear

Starting URL: http://uitestingplayground.com/ajax

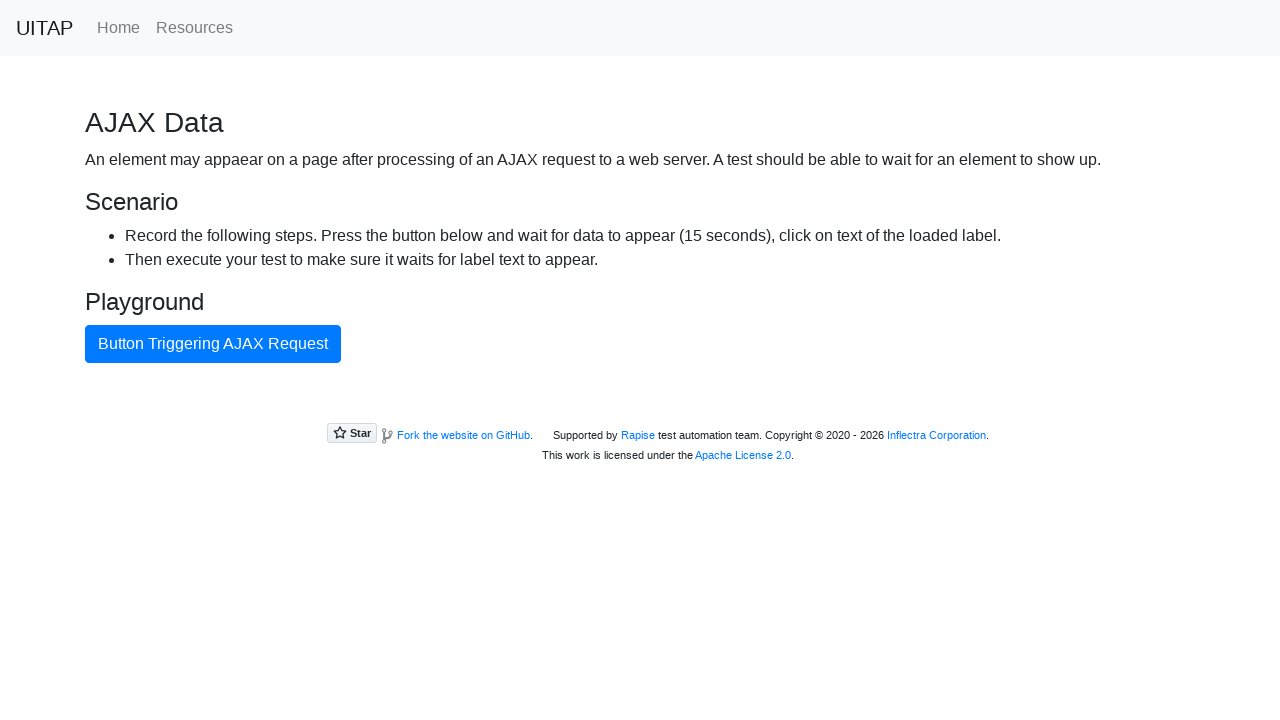

Clicked AJAX trigger button at (213, 344) on button.btn.btn-primary
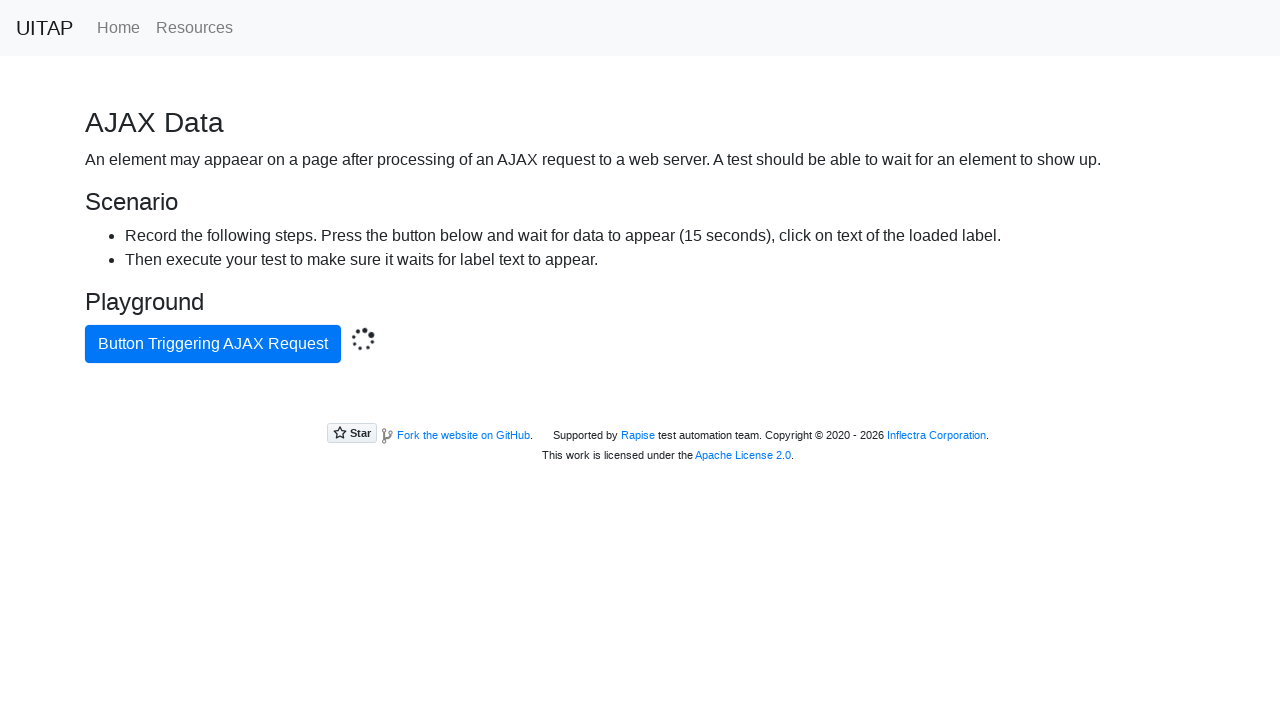

Green success label appeared after AJAX response
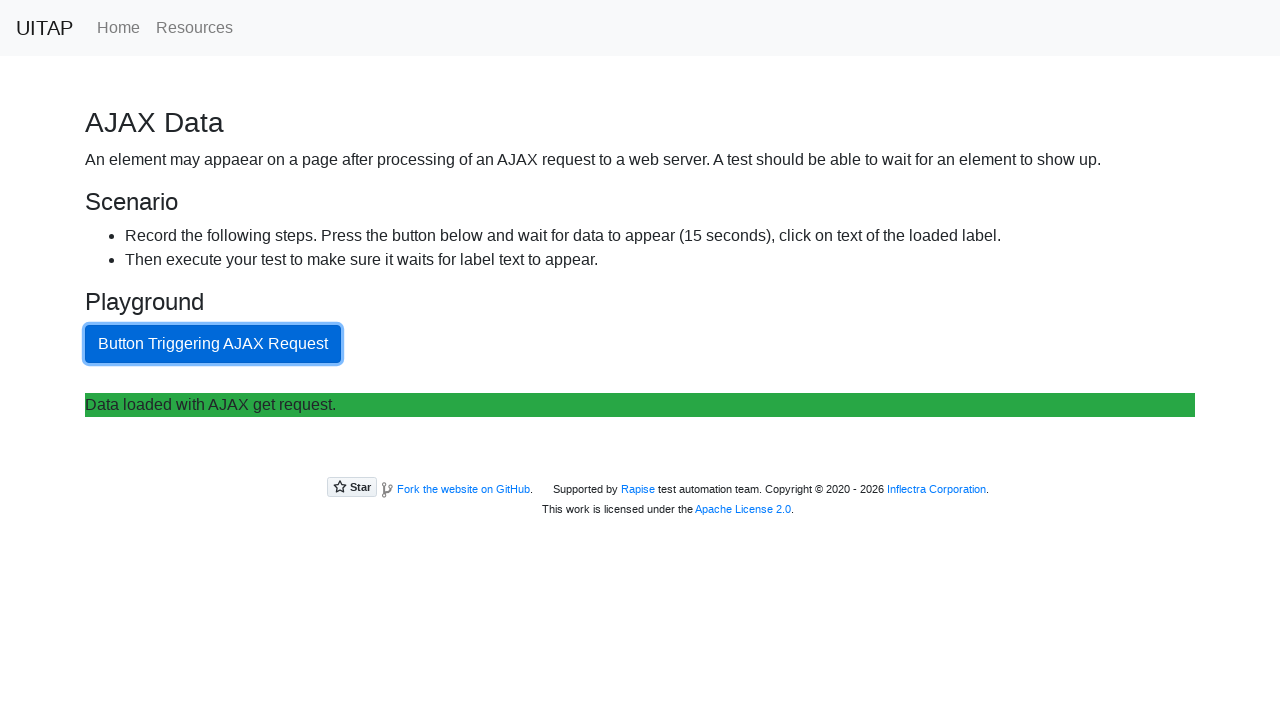

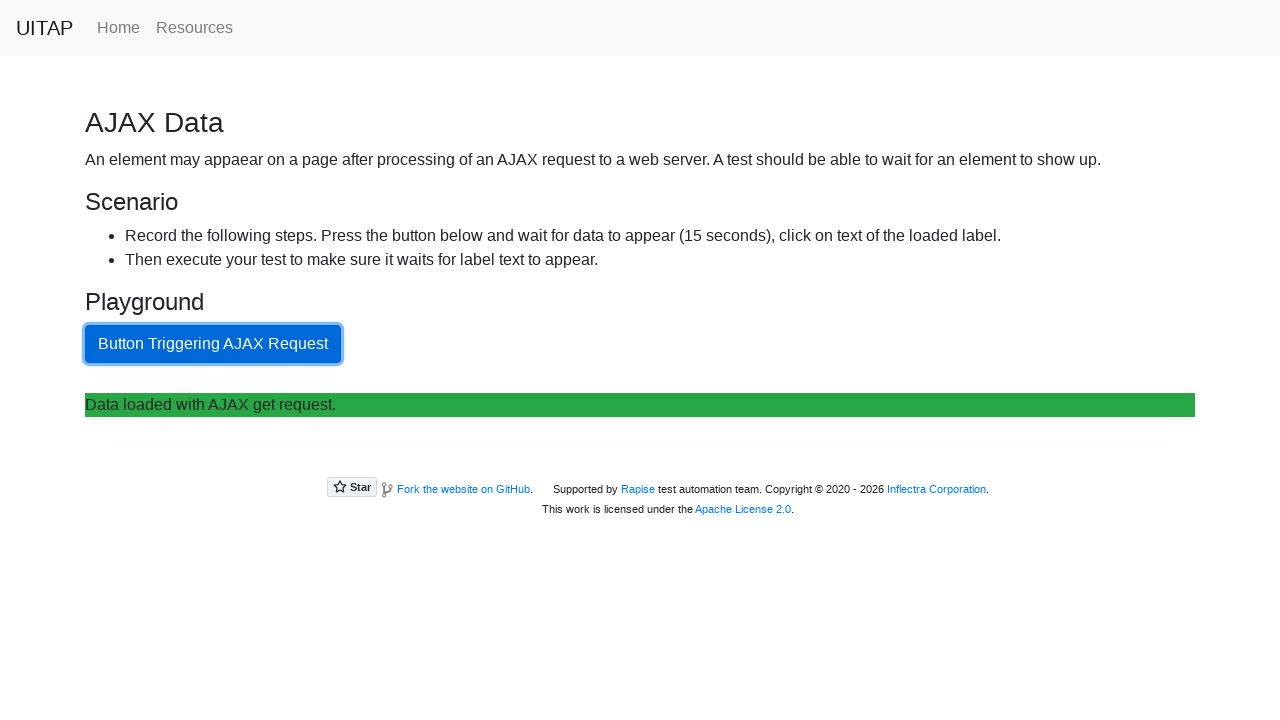